Tests link count on homepage and checkbox functionality on the checkboxes page by checking and unchecking checkboxes

Starting URL: https://the-internet.herokuapp.com/

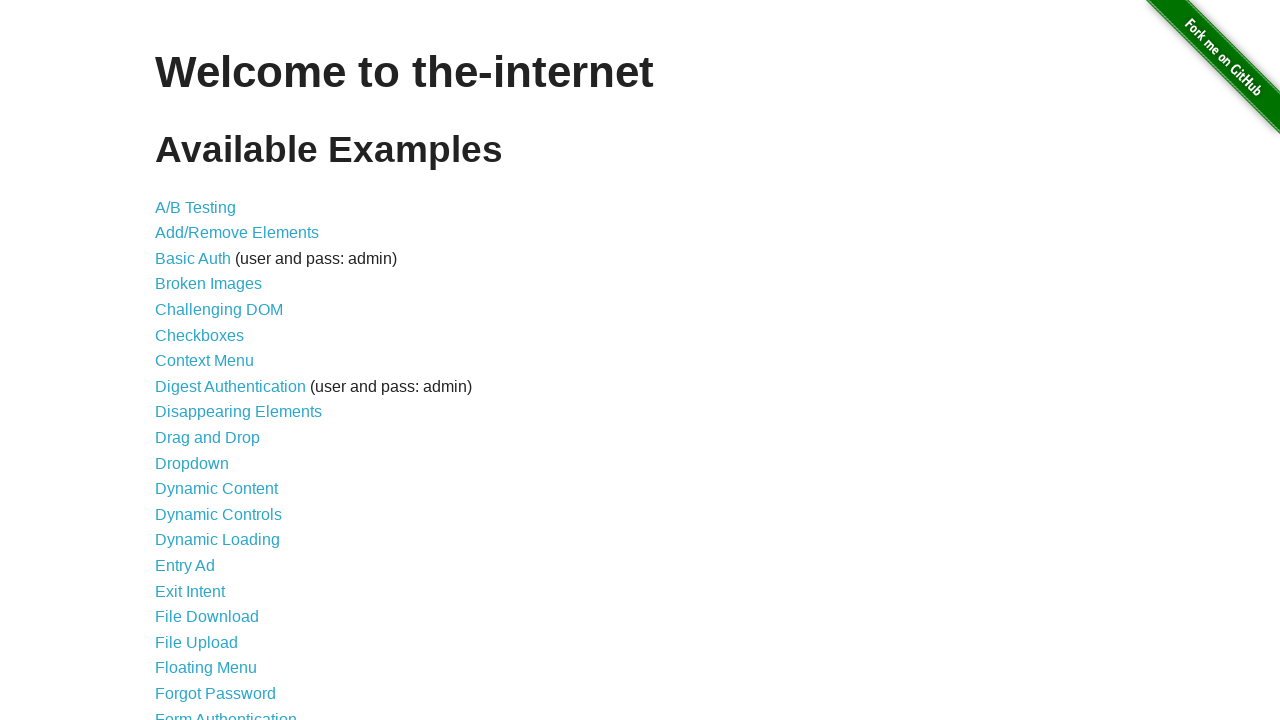

Asserted that homepage contains 46 links
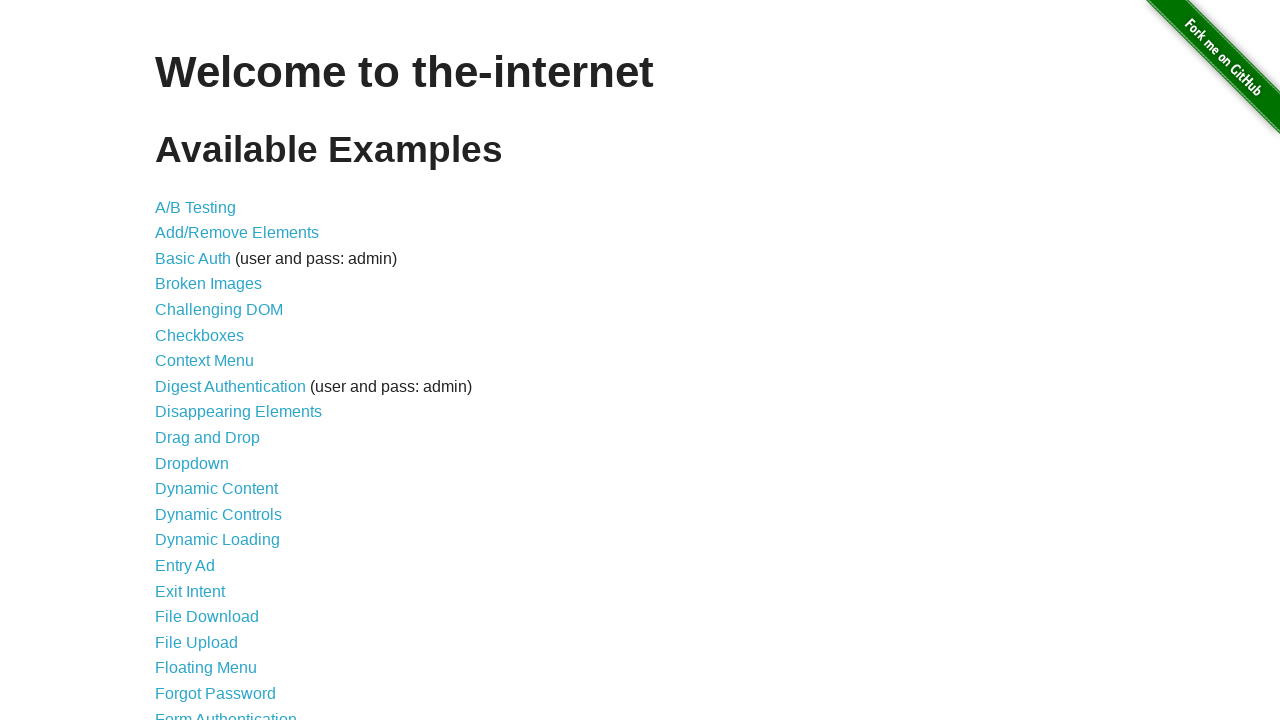

Navigated to checkboxes page
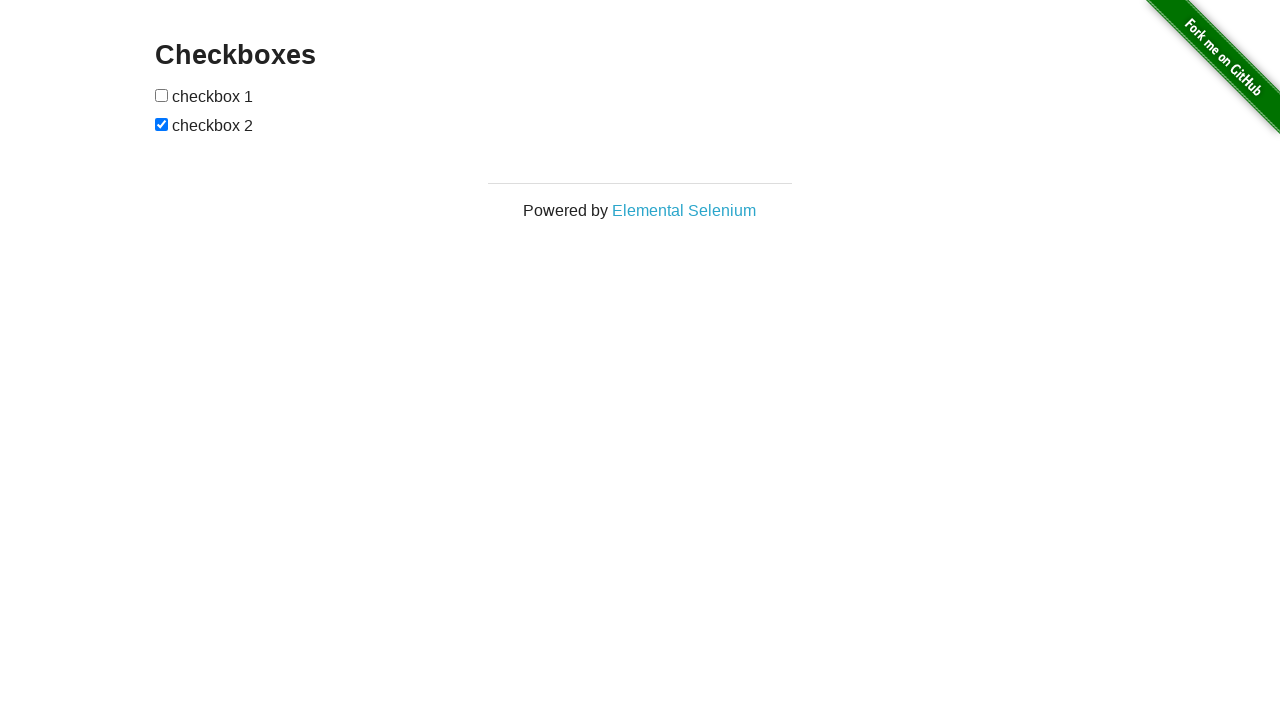

Waited for checkboxes page to load (networkidle)
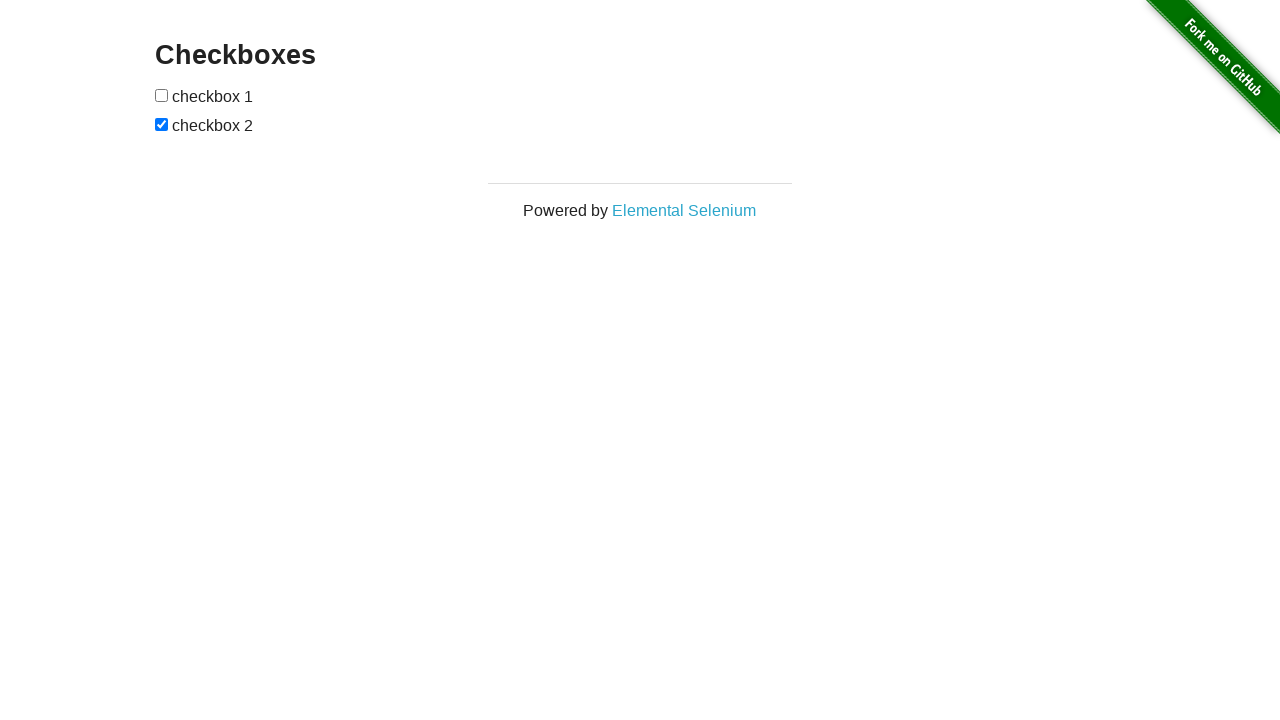

Waited for first checkbox to be available
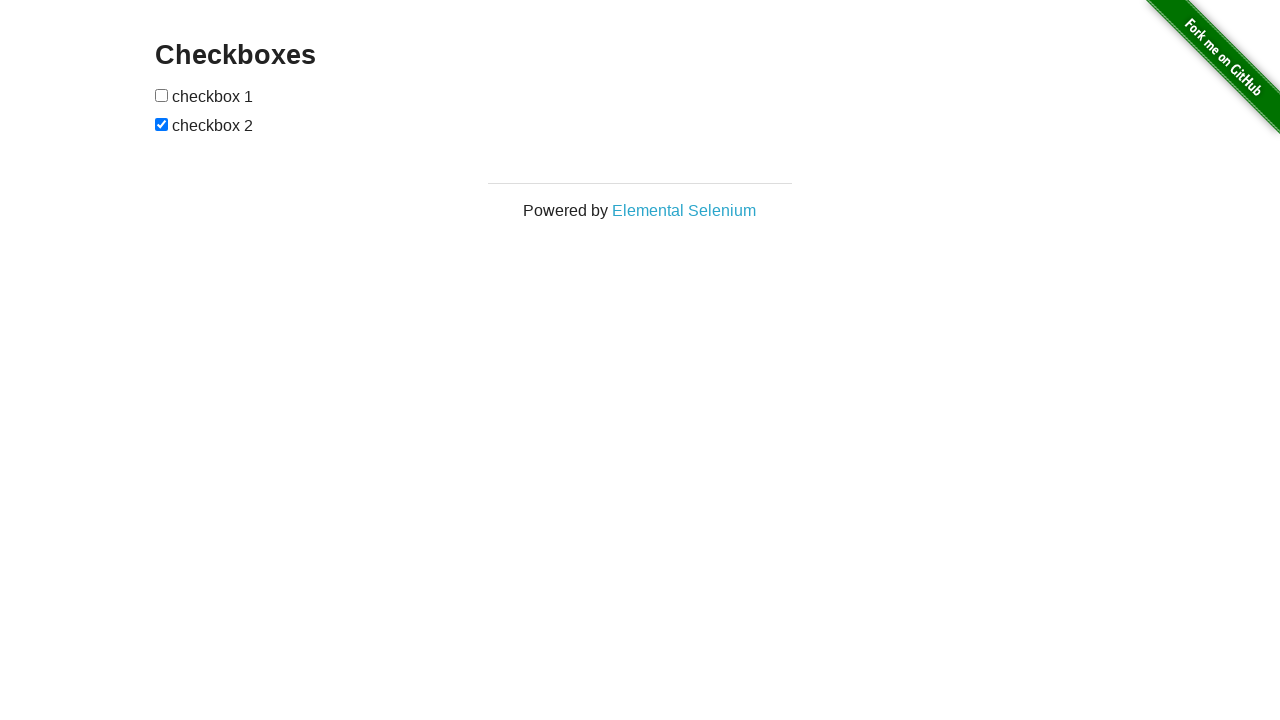

Checked the first checkbox at (162, 95) on internal:role=checkbox >> nth=0
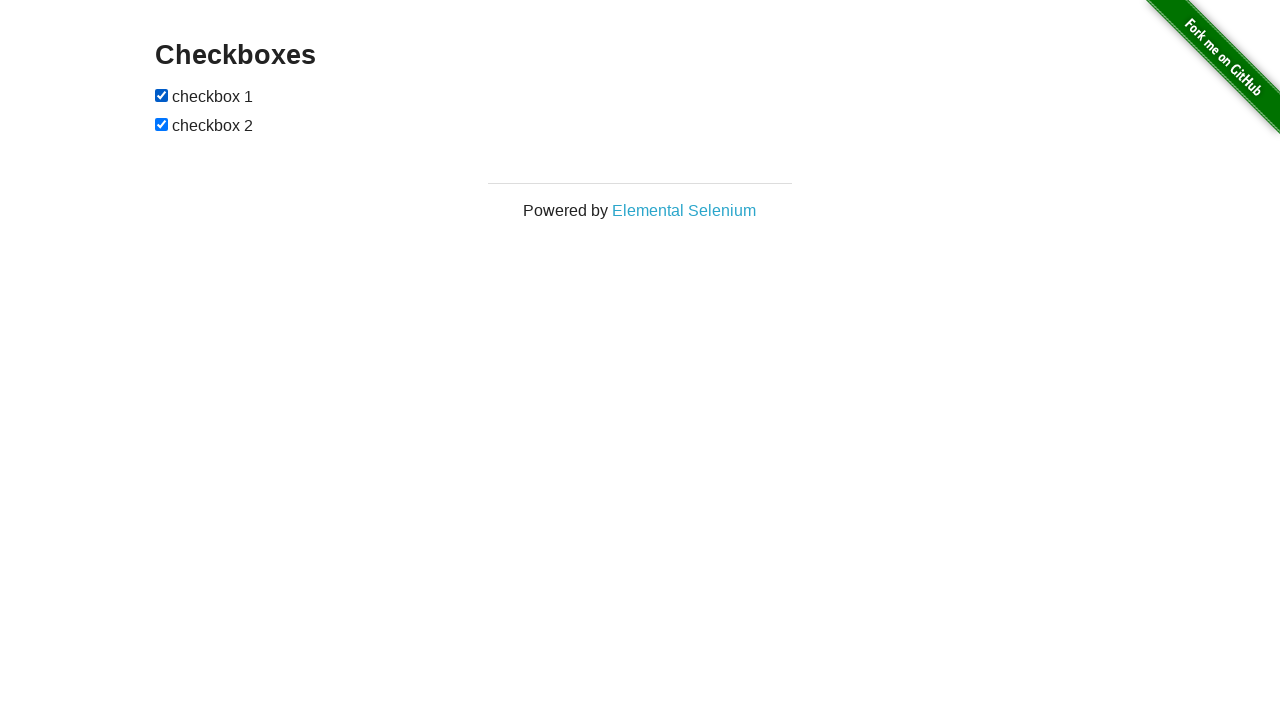

Unchecked the second checkbox at (162, 124) on internal:role=checkbox >> nth=1
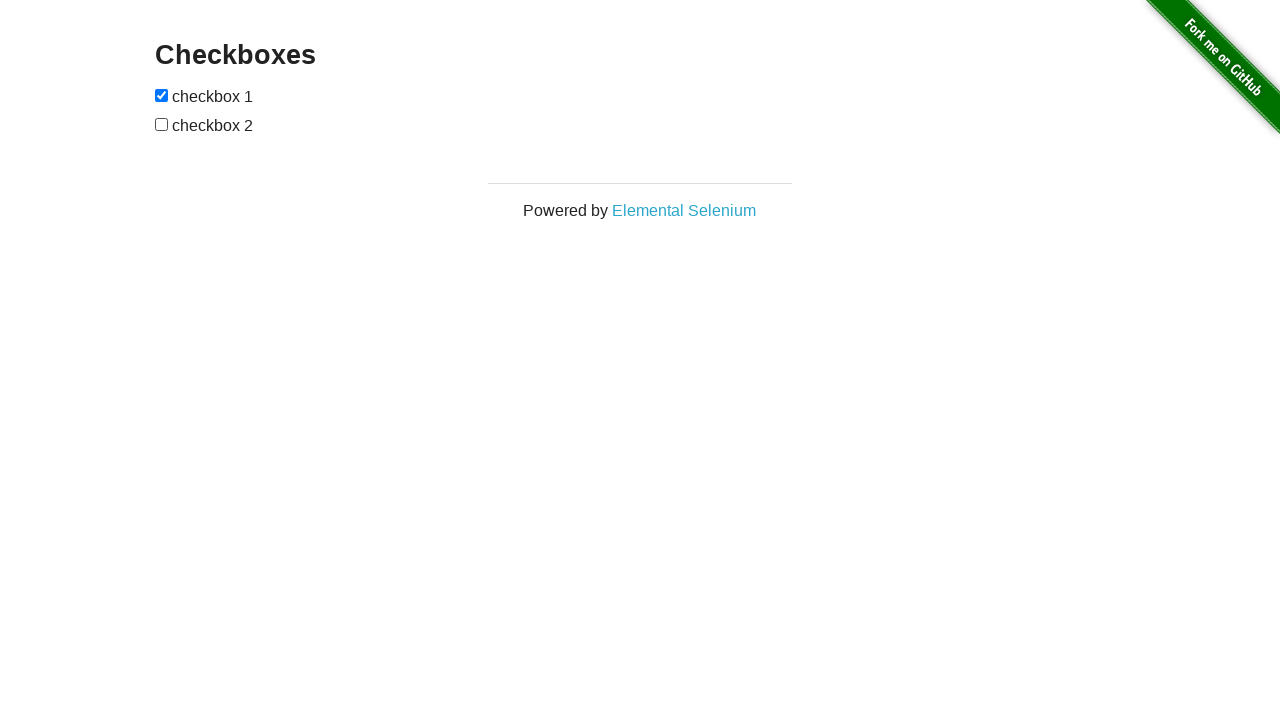

Asserted that first checkbox is checked
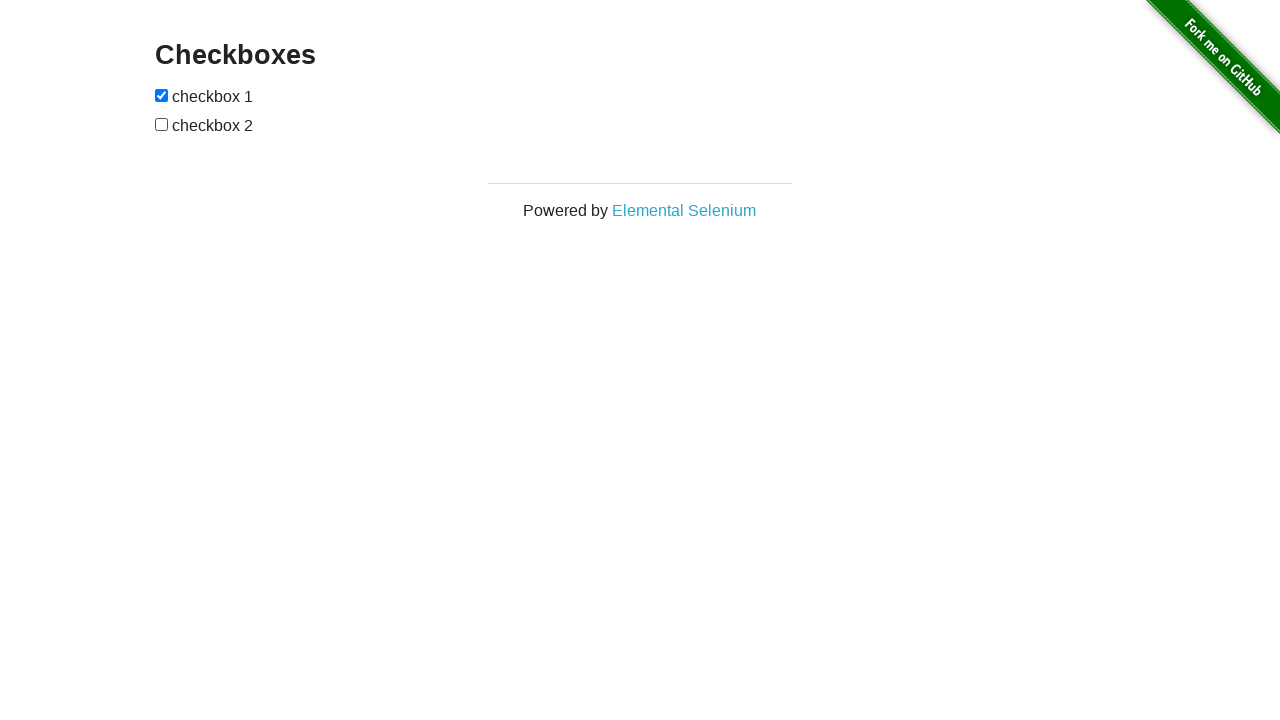

Asserted that second checkbox is unchecked
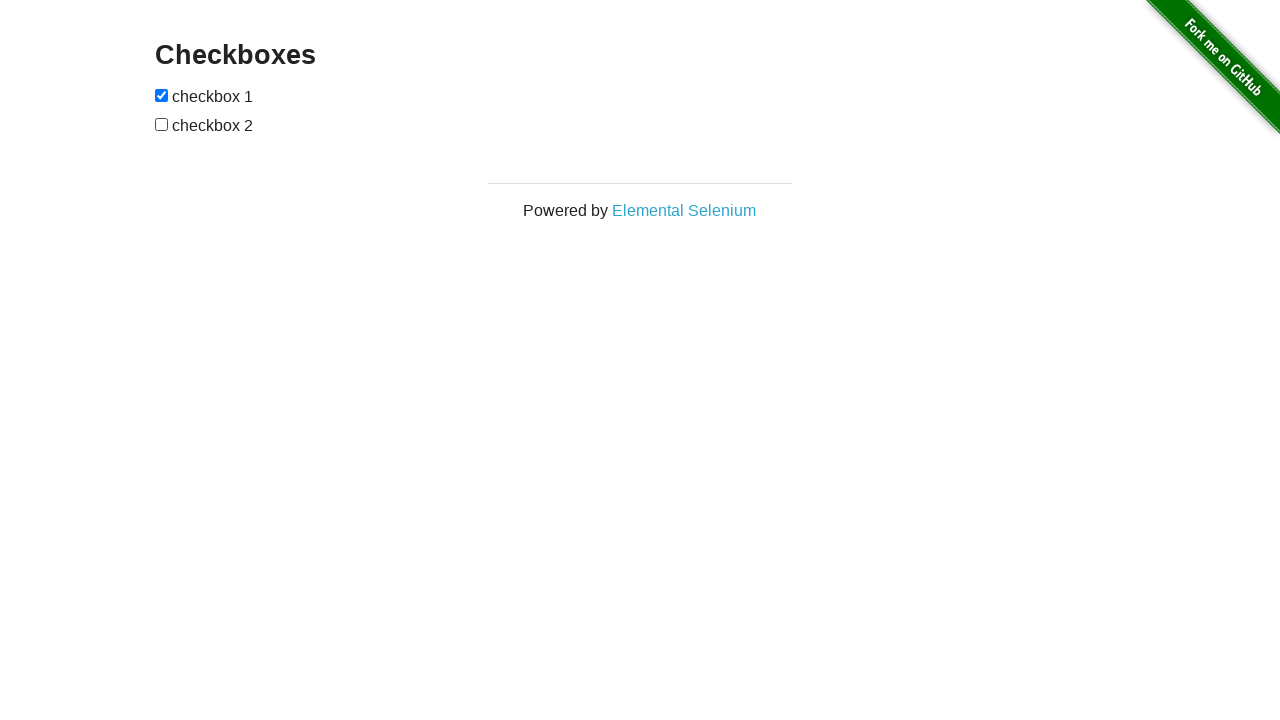

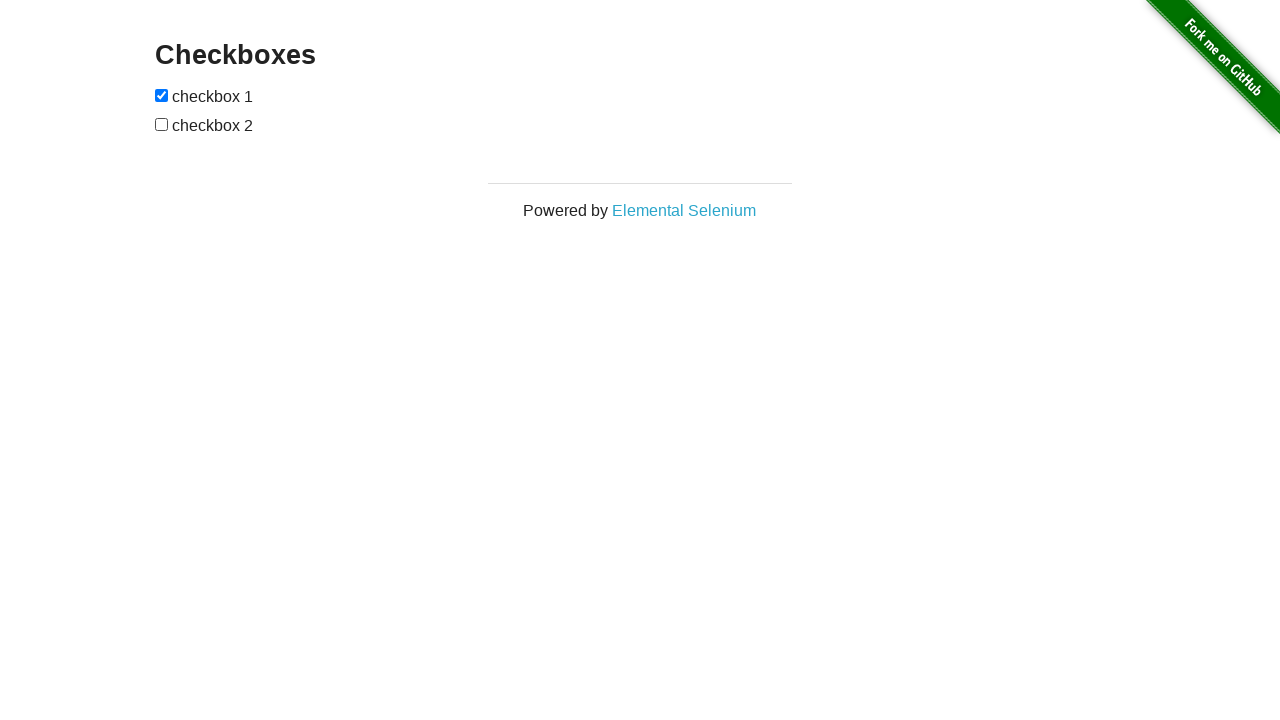